Navigates to an e-commerce site and adds multiple specific products (Cucumber, Brocolli, Beetroot) to the shopping cart by finding them in the product list and clicking their add buttons

Starting URL: https://rahulshettyacademy.com/seleniumPractise/#/

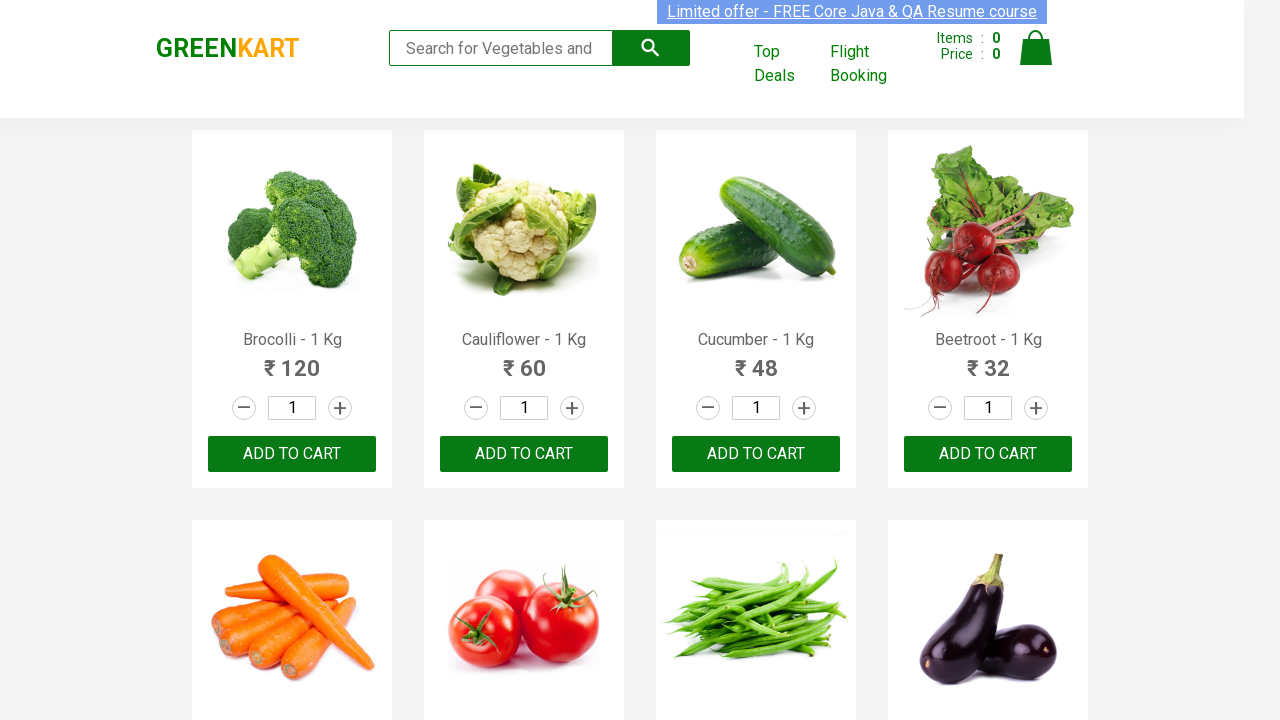

Waited for product elements to load on e-commerce site
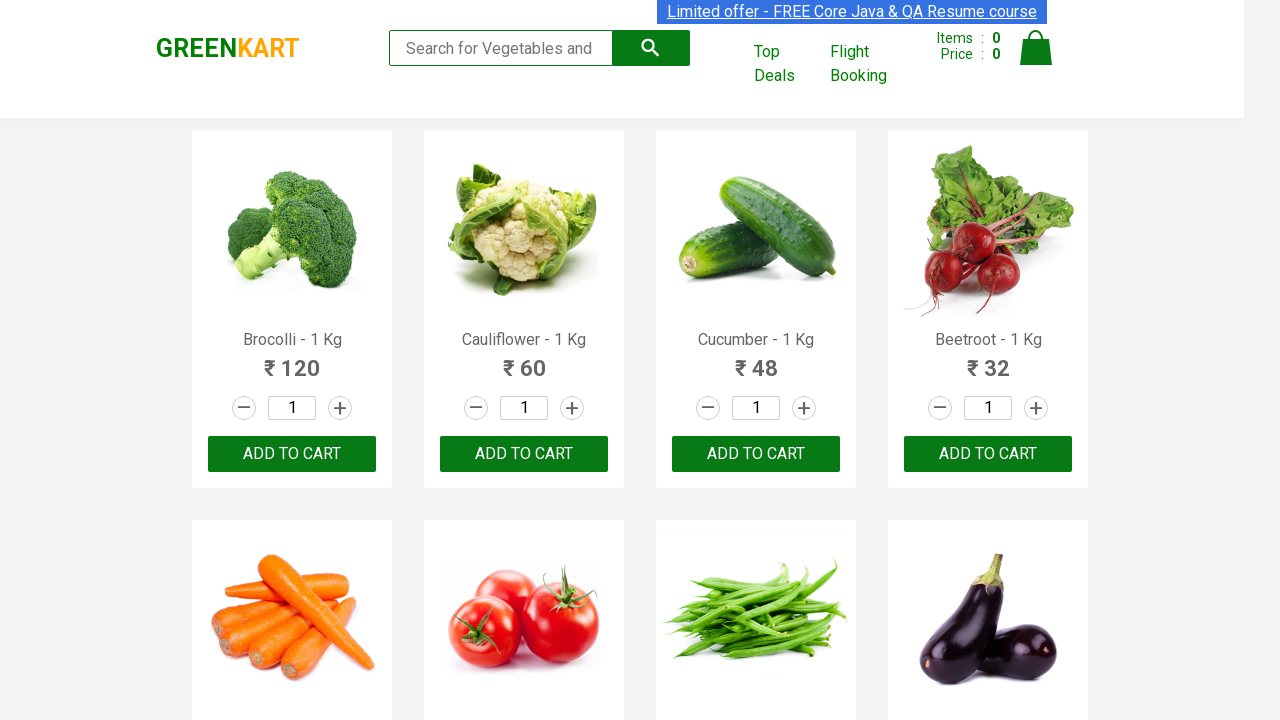

Retrieved all product name elements from the page
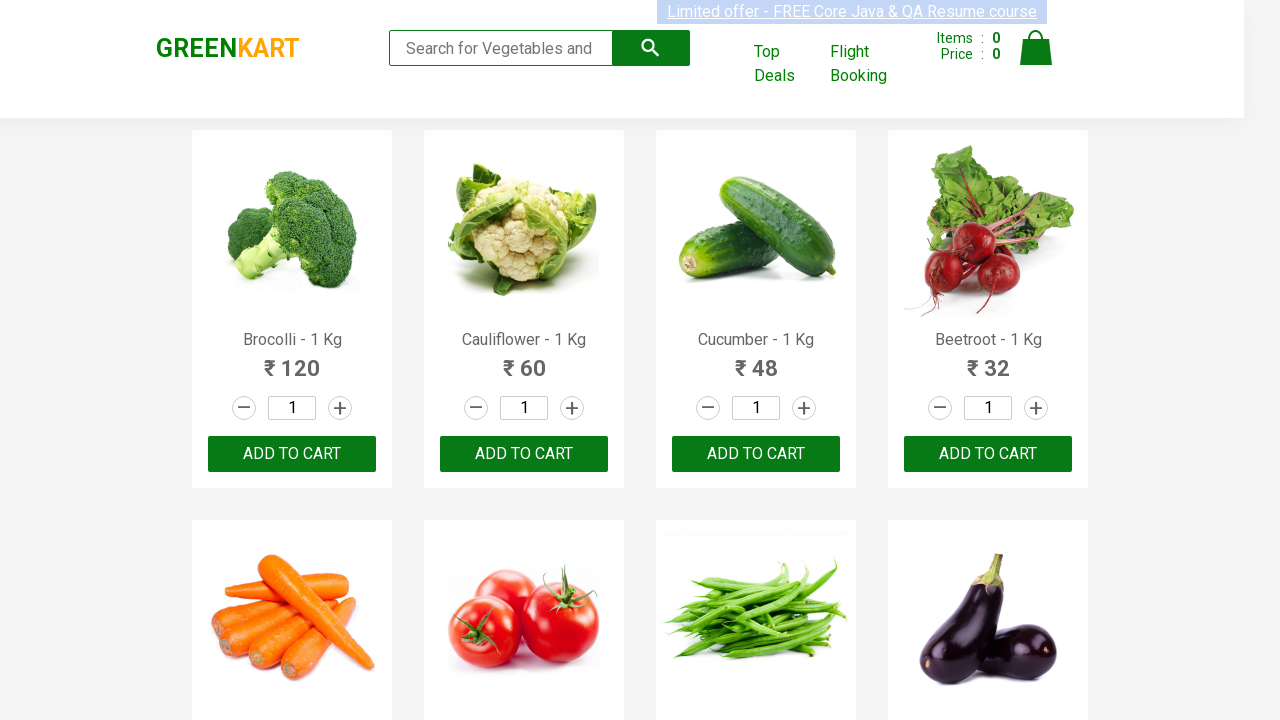

Retrieved all add-to-cart button elements
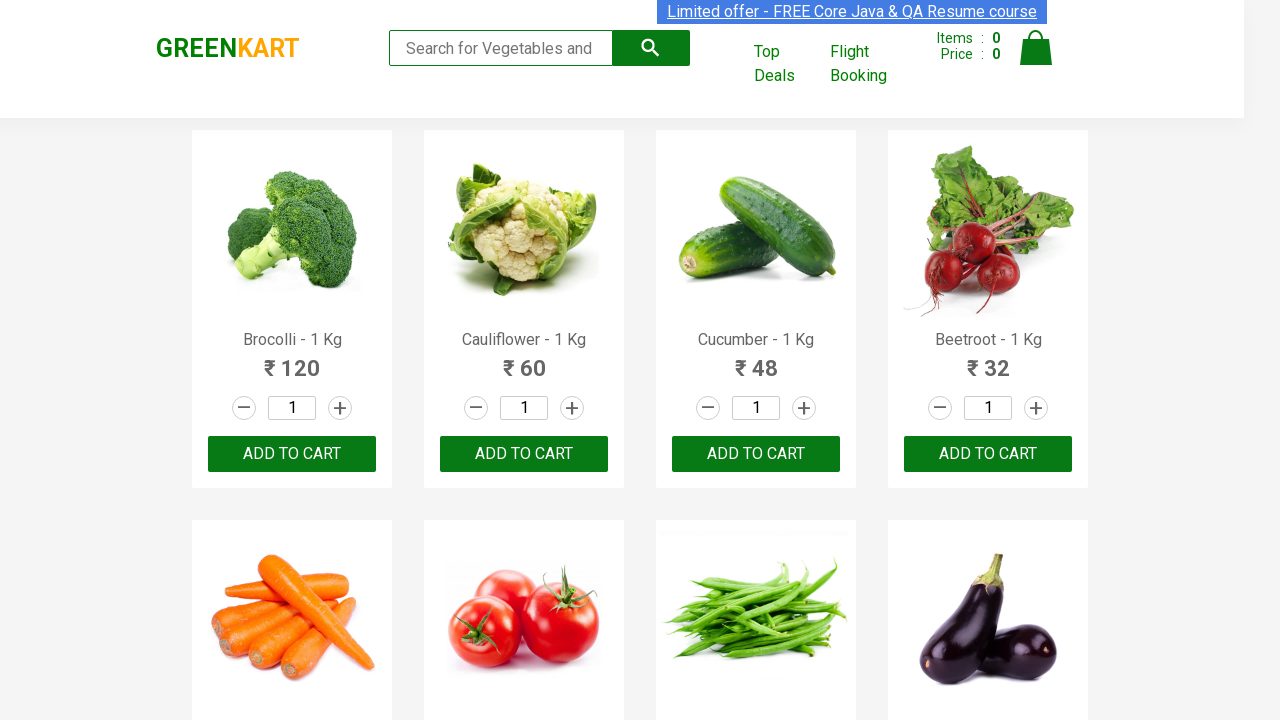

Added 'Brocolli' to shopping cart
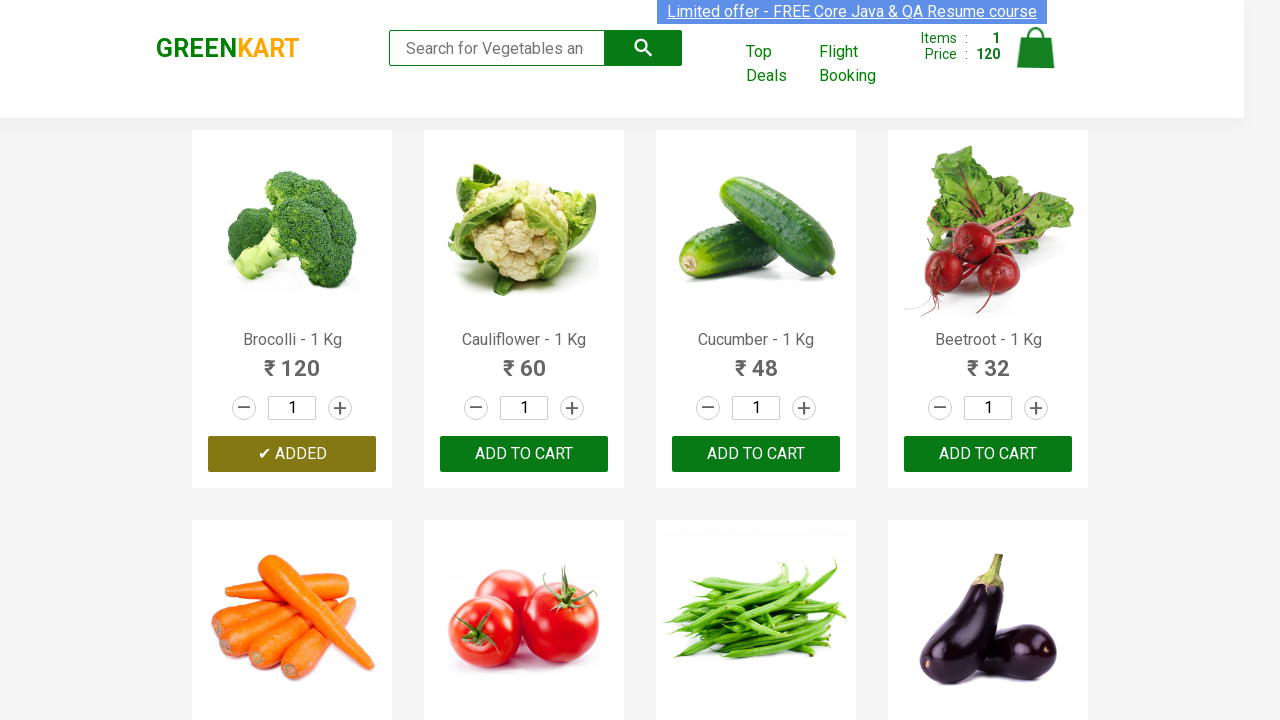

Waited 500ms before adding next item
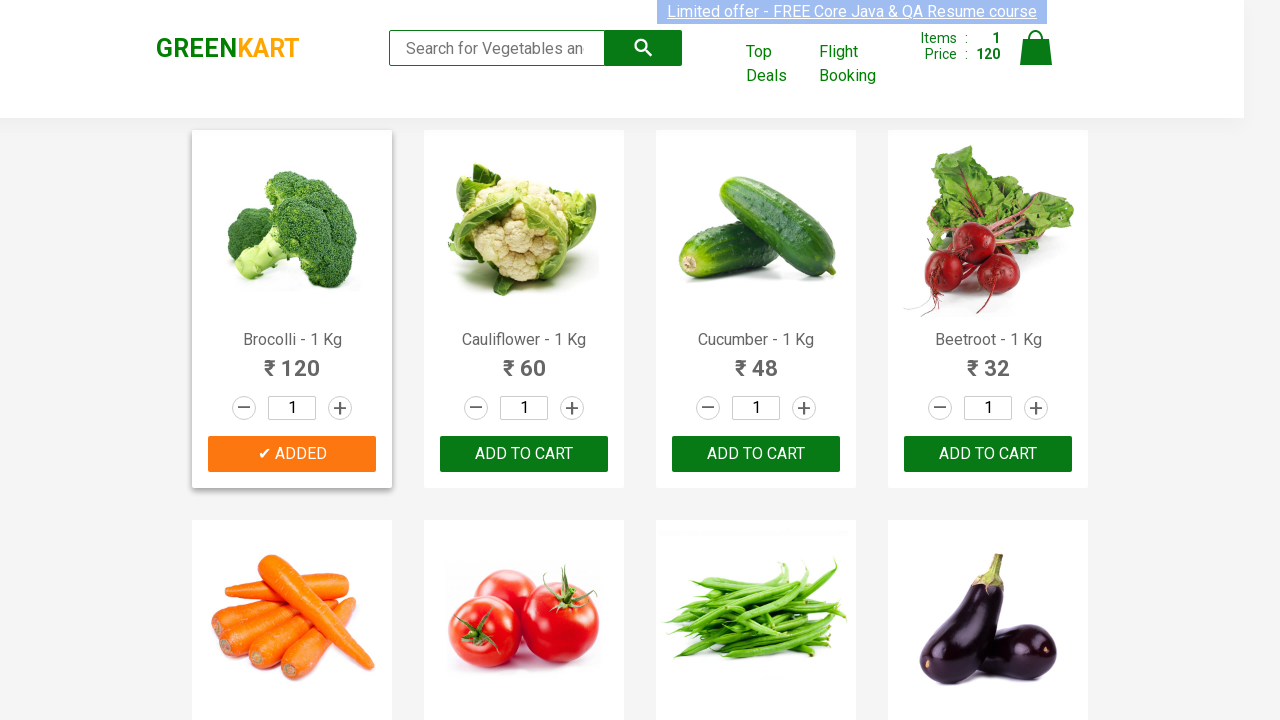

Added 'Cucumber' to shopping cart
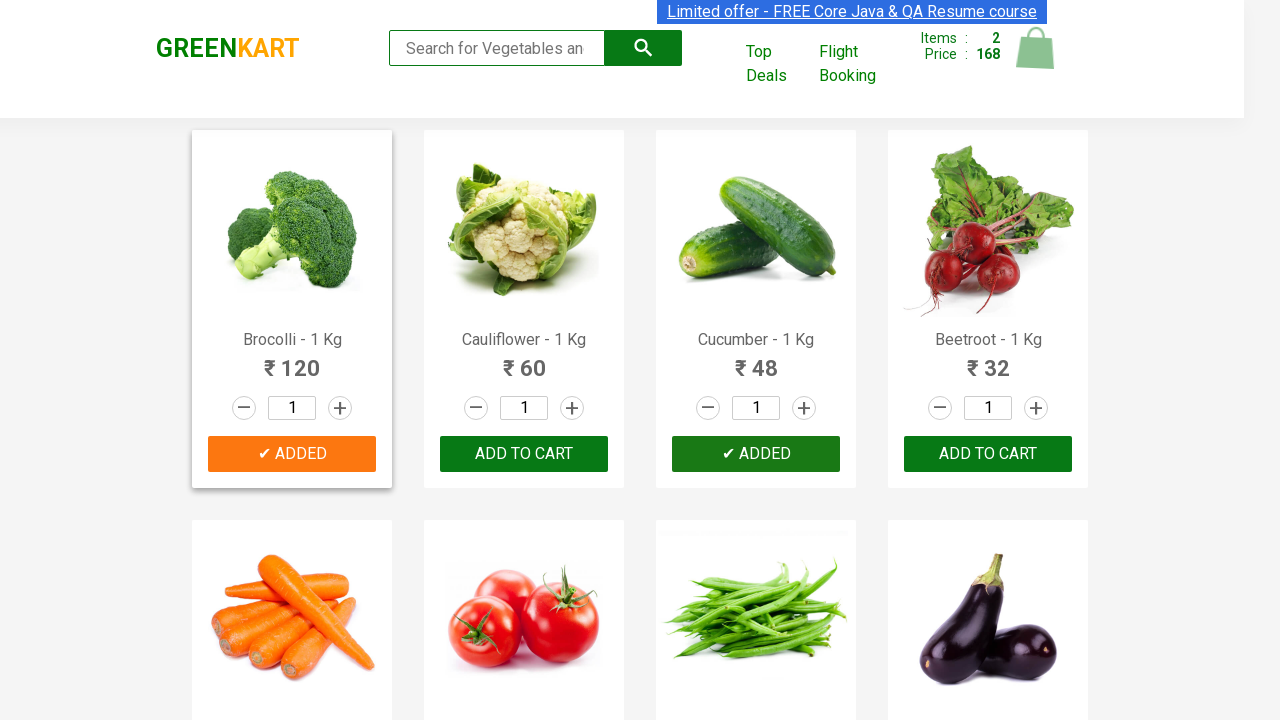

Waited 500ms before adding next item
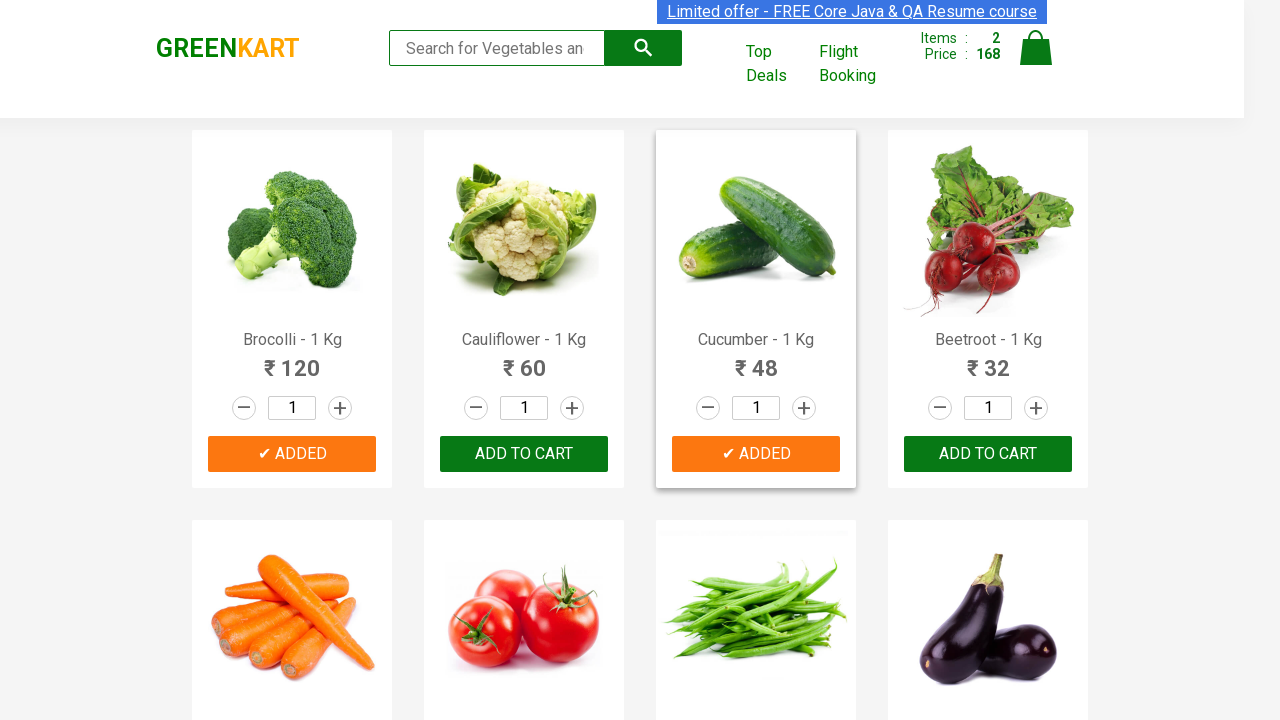

Added 'Beetroot' to shopping cart
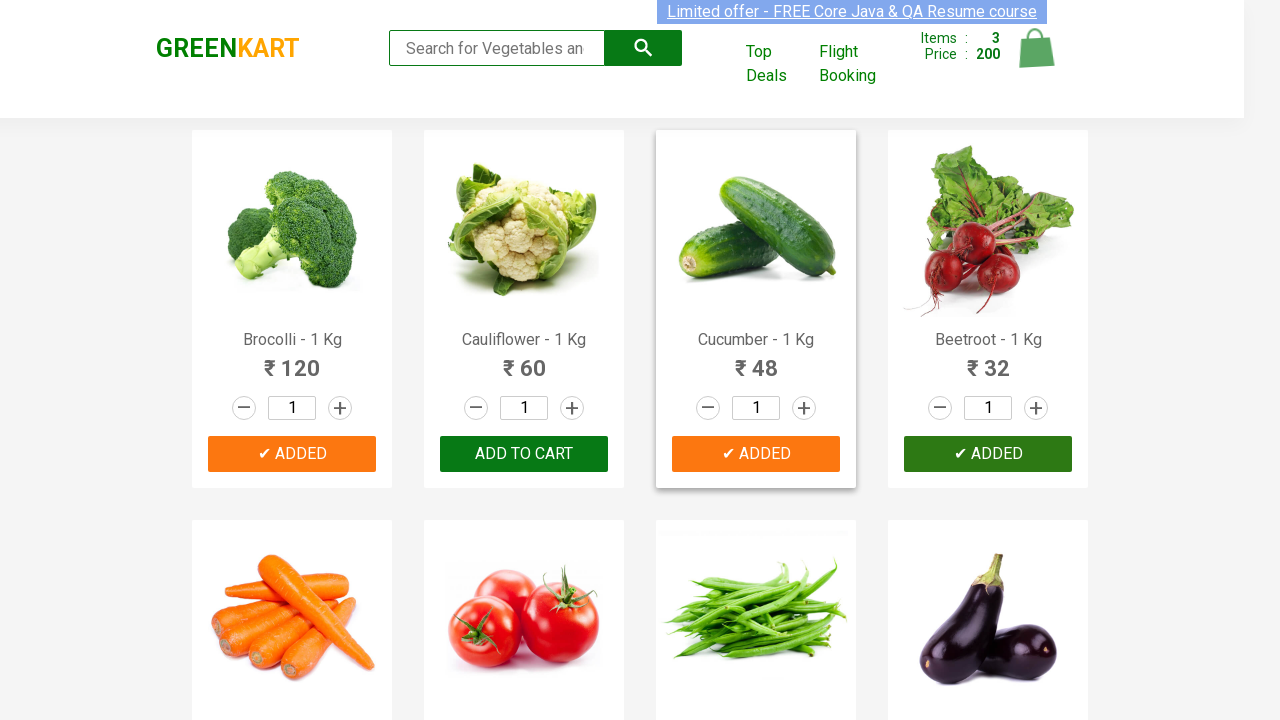

All specified products (Cucumber, Brocolli, Beetroot) have been added to cart
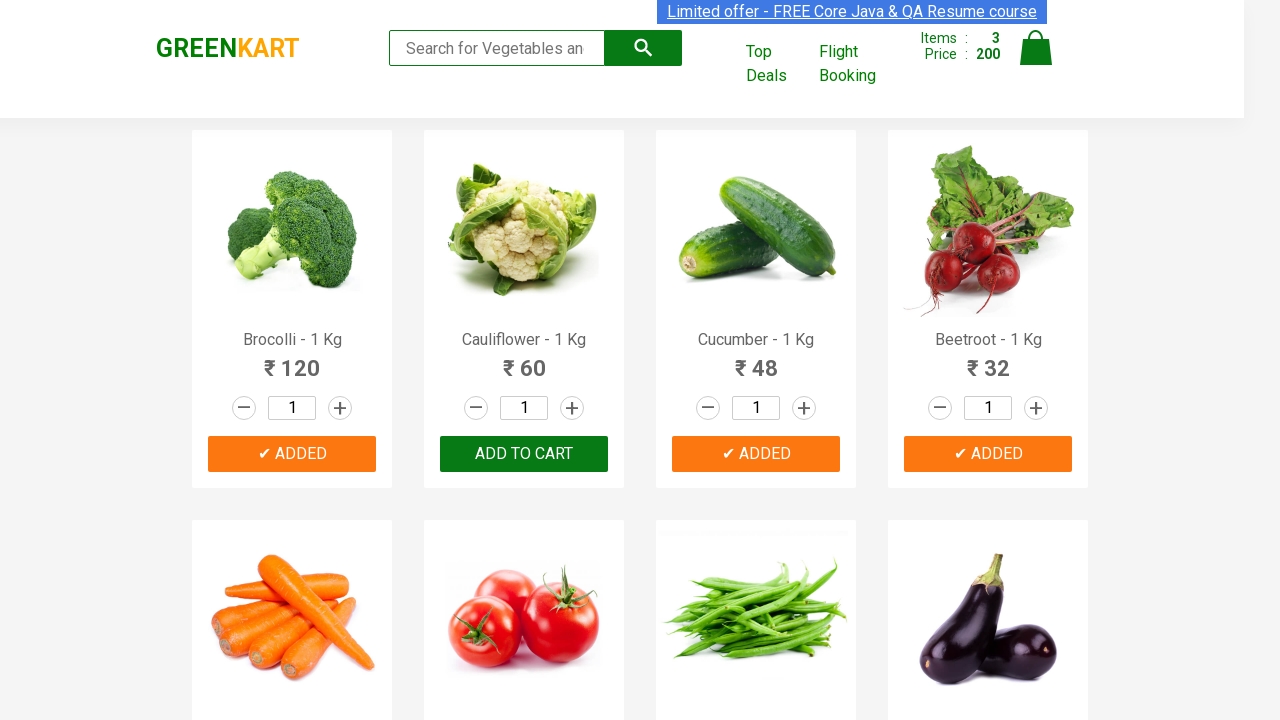

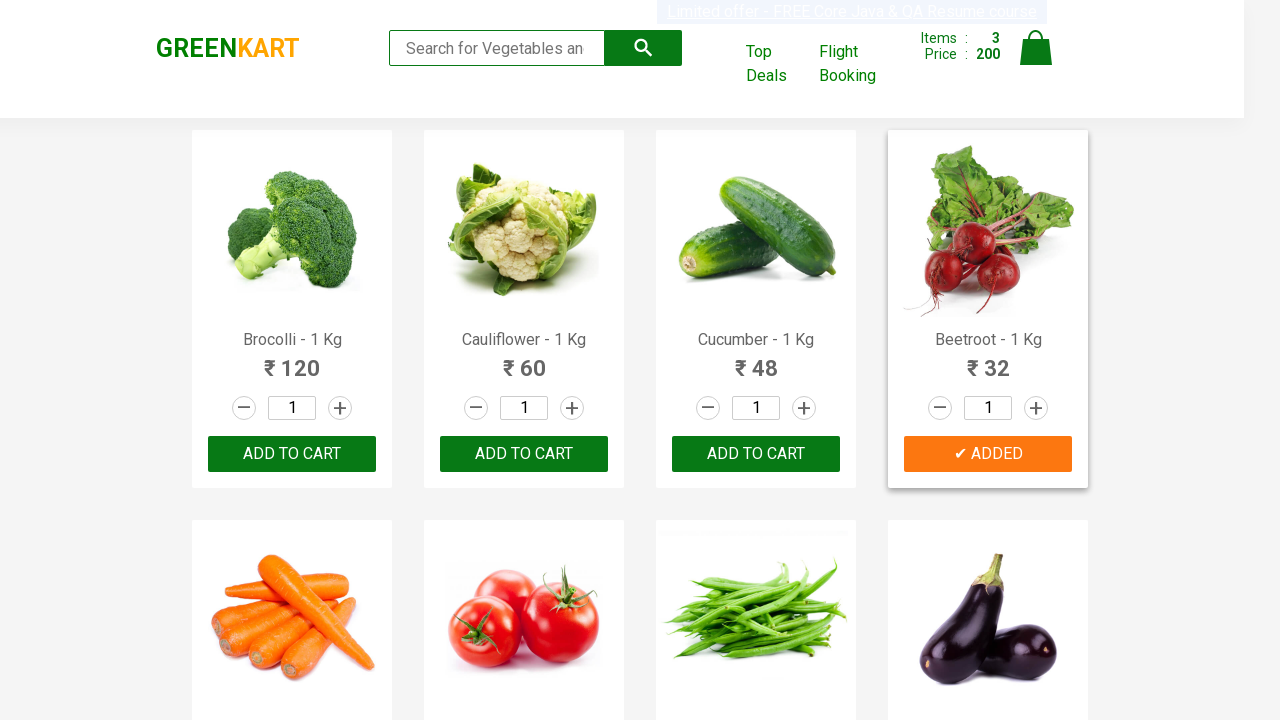